Tests clicking a button with a dynamic ID on the automation sandbox page

Starting URL: https://thefreerangetester.github.io/sandbox-automation-testing/

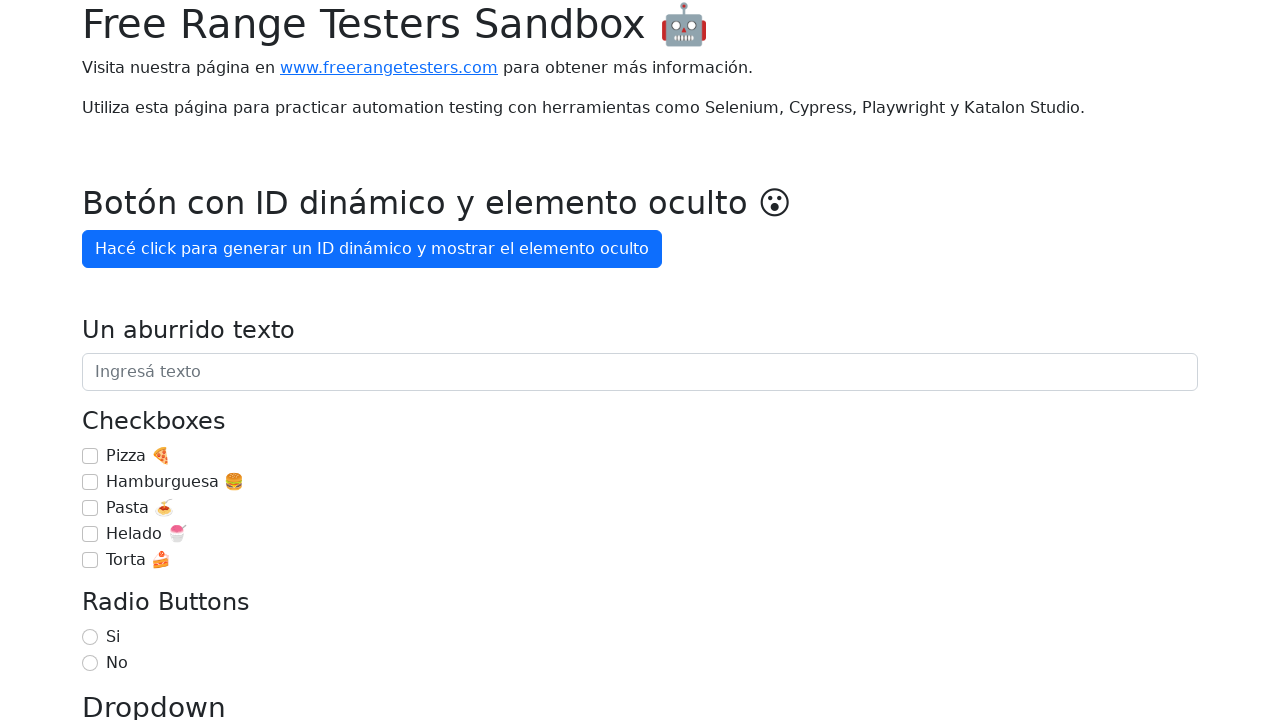

Clicked button to generate dynamic ID and show hidden element at (372, 249) on internal:role=button[name="Hacé click para generar un ID dinámico y mostrar el e
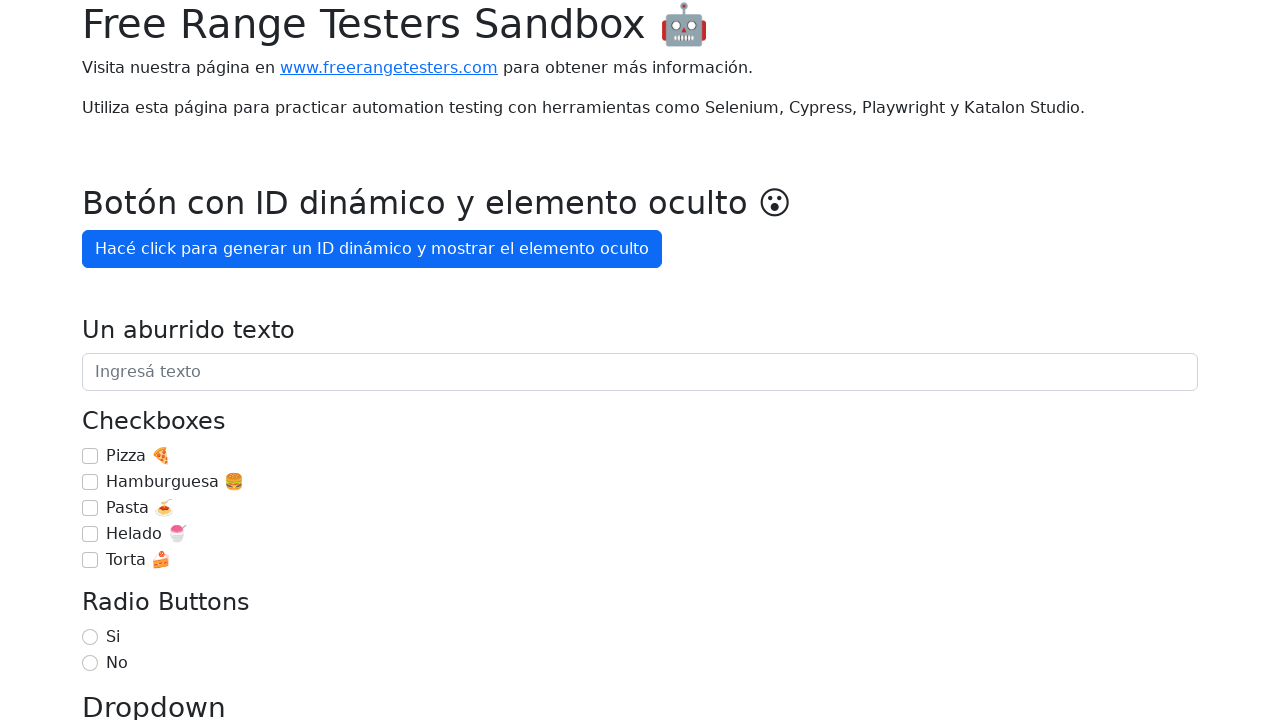

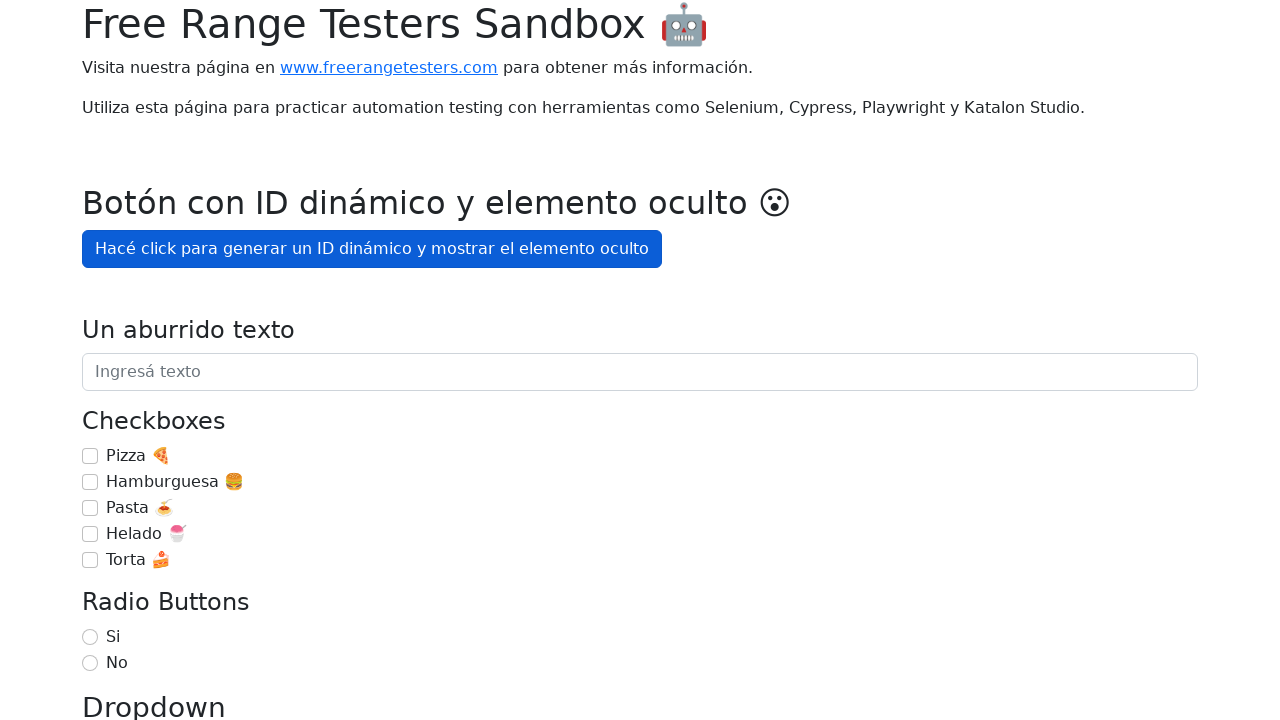